Tests various UI controls on a practice page including dropdown selection, radio buttons, and checkboxes without performing login

Starting URL: https://rahulshettyacademy.com/loginpagePractise/

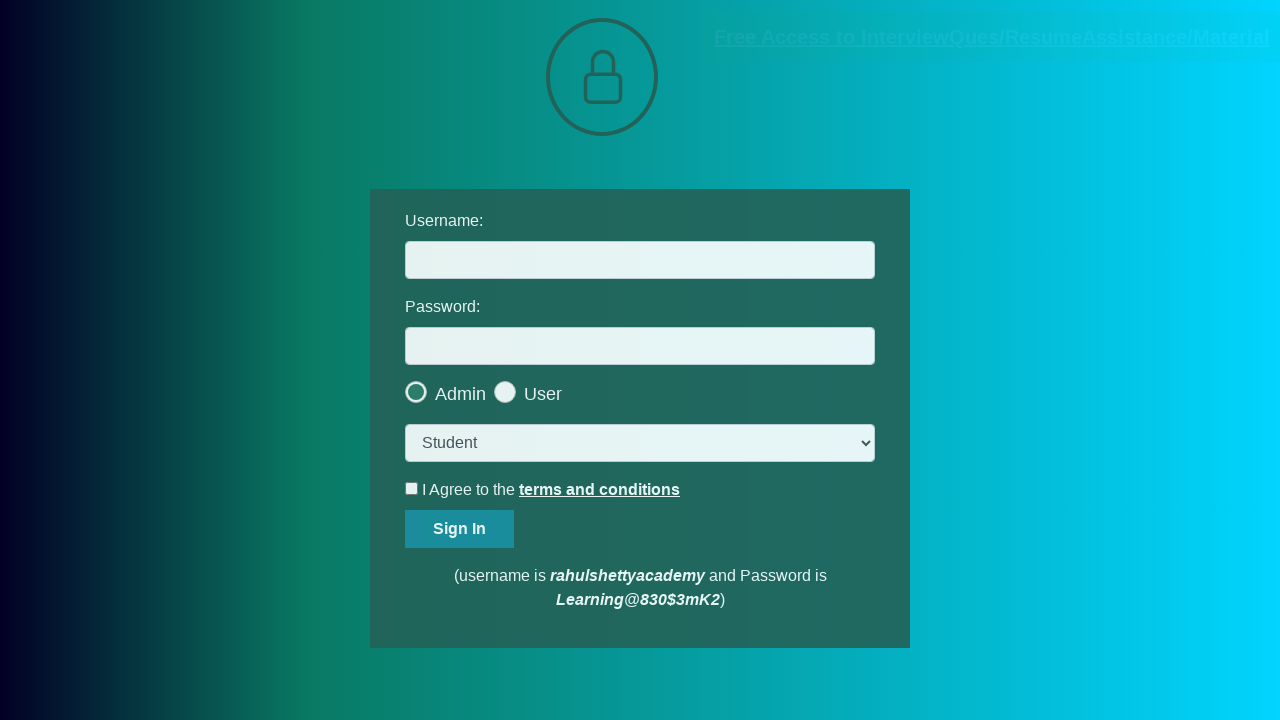

Selected 'Consultant' from dropdown menu on xpath=//select[@class='form-control']
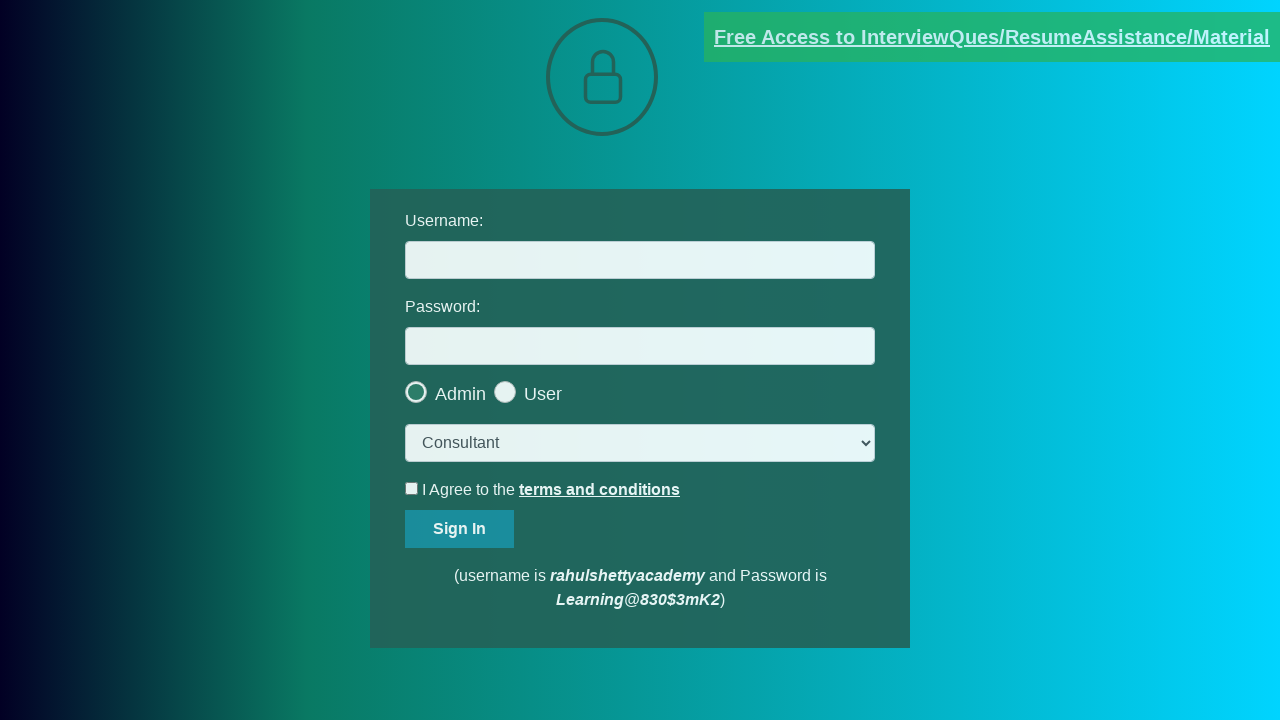

Clicked on 'User' radio button at (543, 394) on xpath=//span[@class='radiotextsty'][contains(.,'User')] >> nth=-1
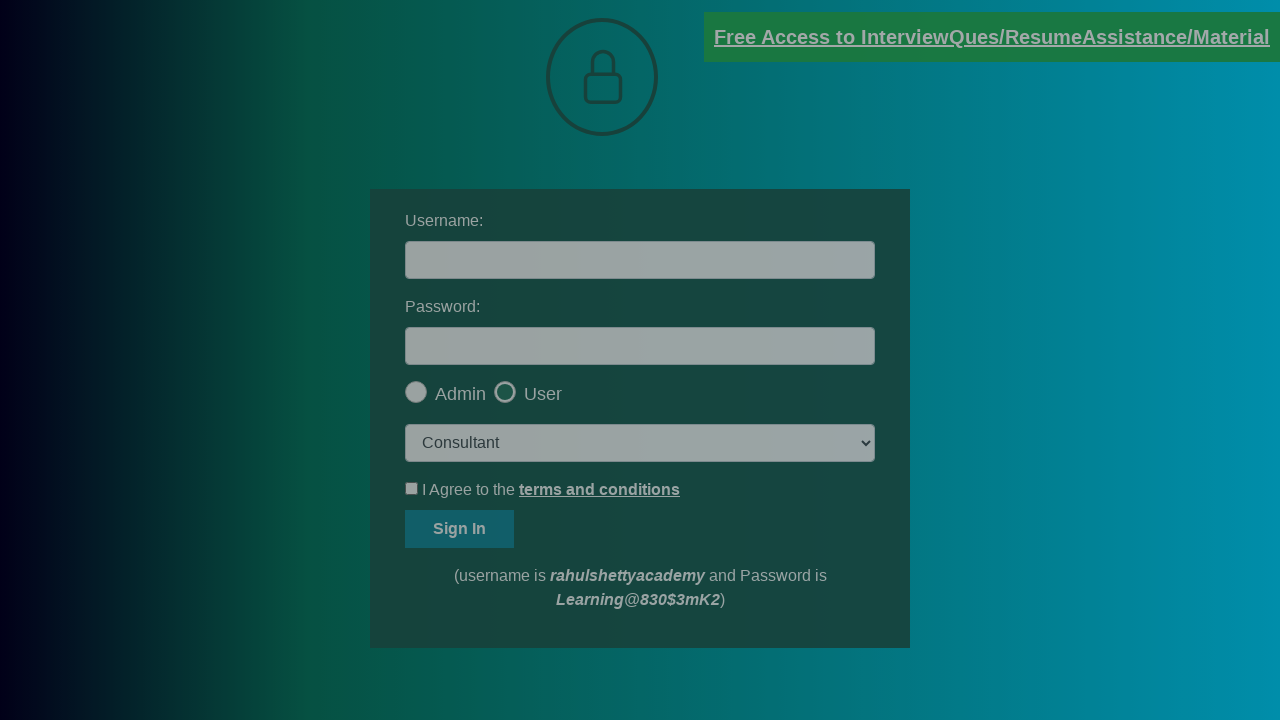

Clicked 'Okay' button on popup at (698, 144) on xpath=//button[@id='okayBtn']
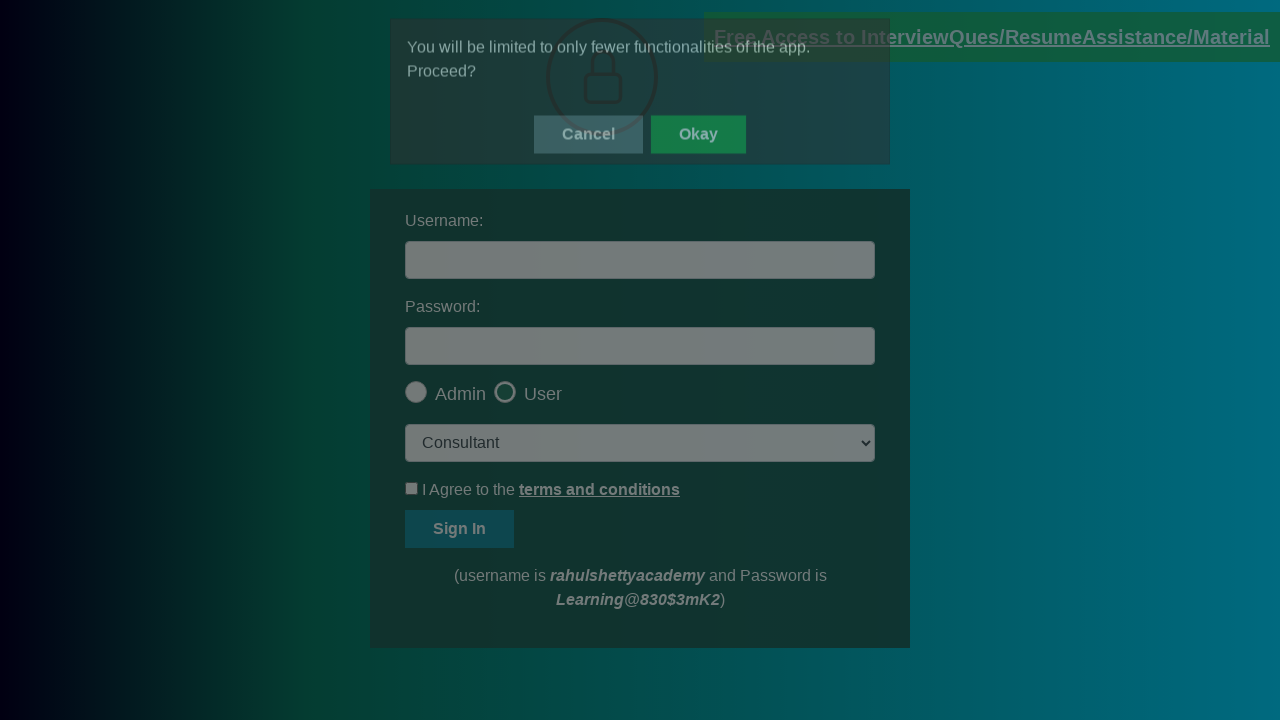

Checked the terms checkbox at (412, 488) on xpath=//input[@id='terms']
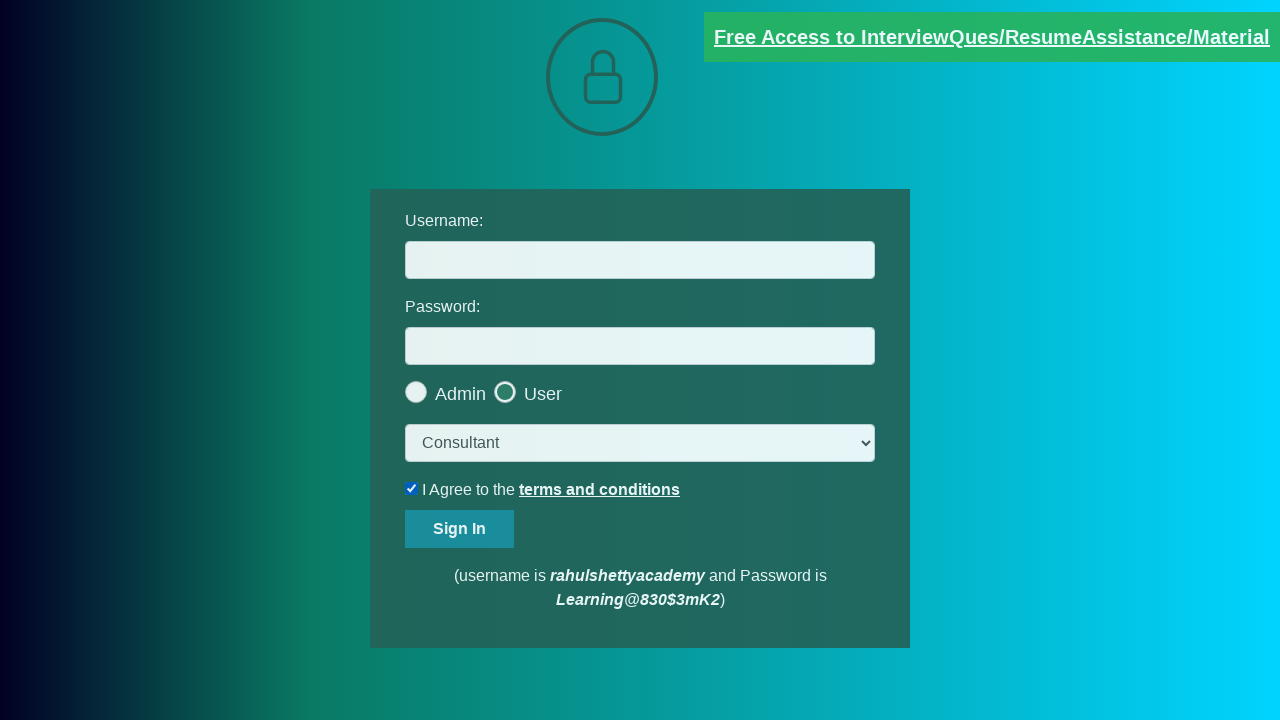

Unchecked the terms checkbox at (412, 488) on xpath=//input[@id='terms']
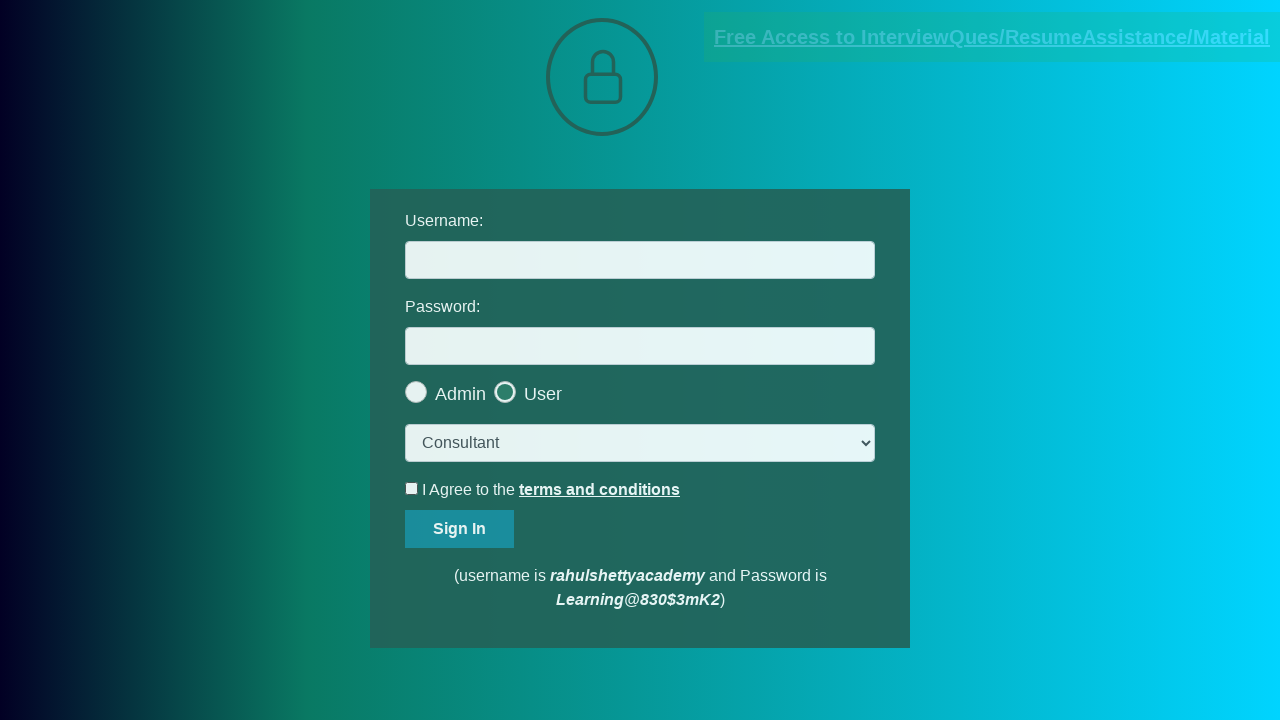

Verified document link with correct attribute is present
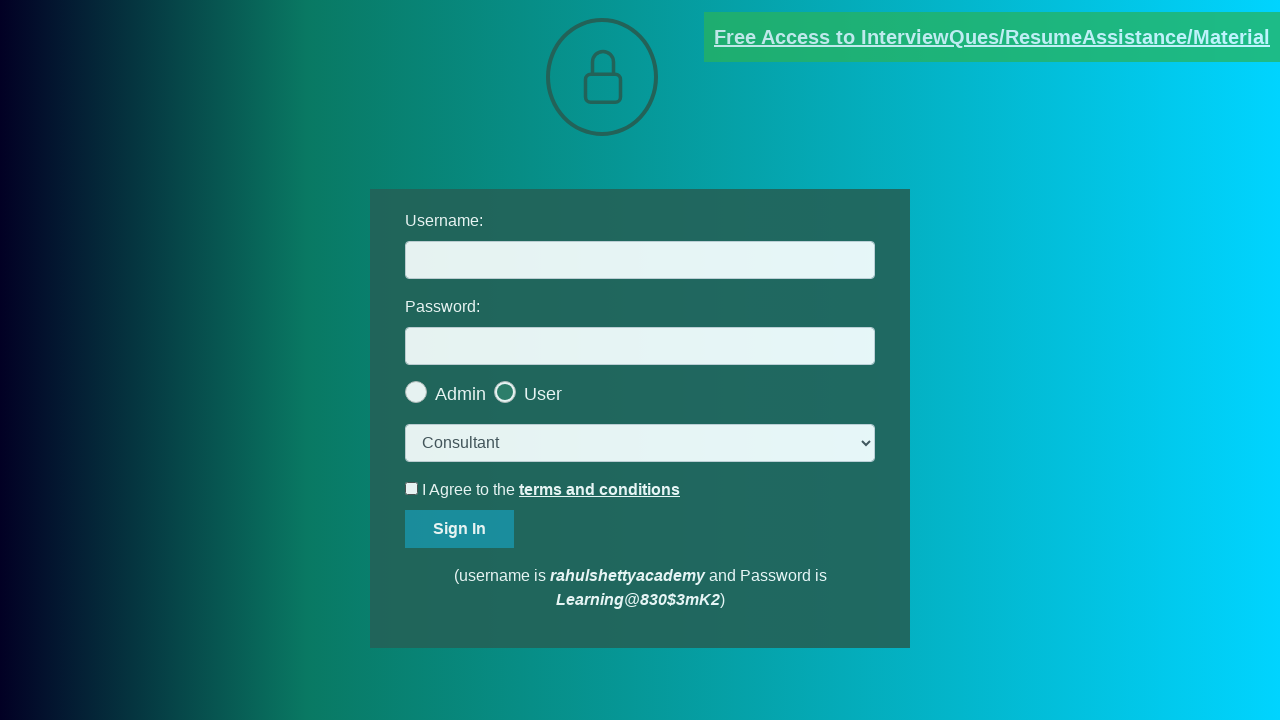

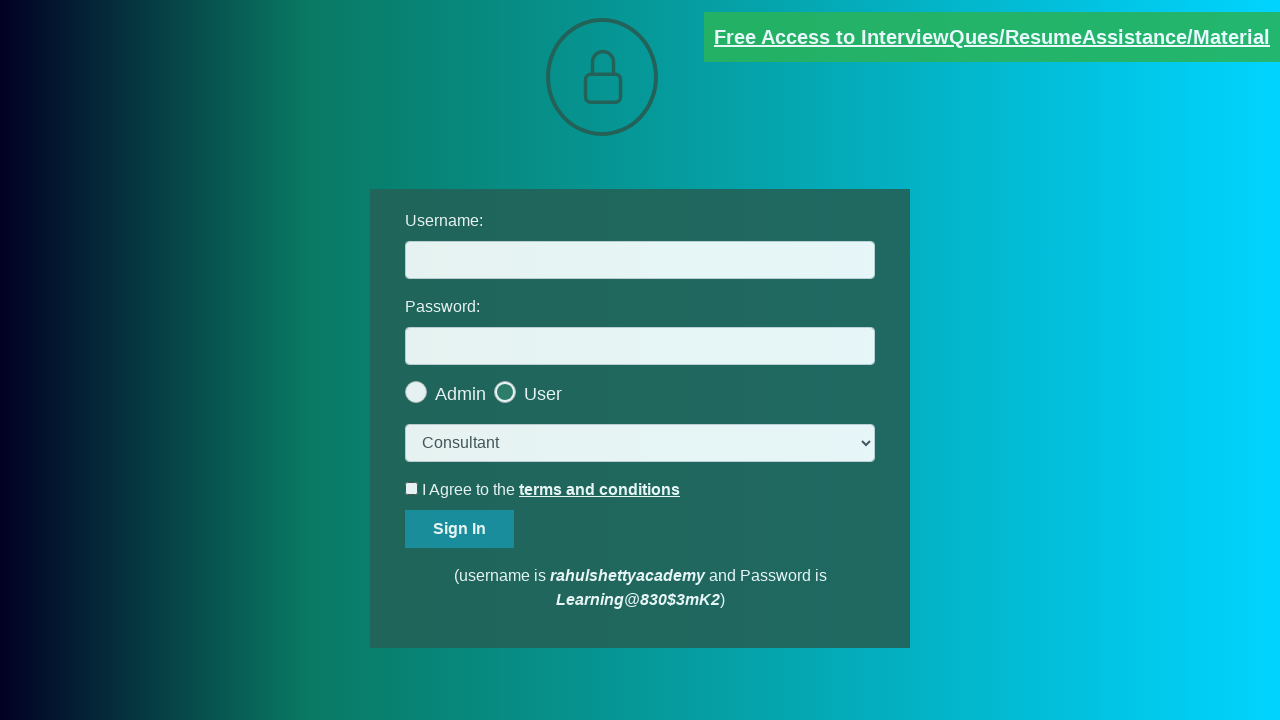